Tests date picker functionality by selecting a specific date from the calendar widget and then selecting a time from the time picker

Starting URL: https://demoqa.com/date-picker

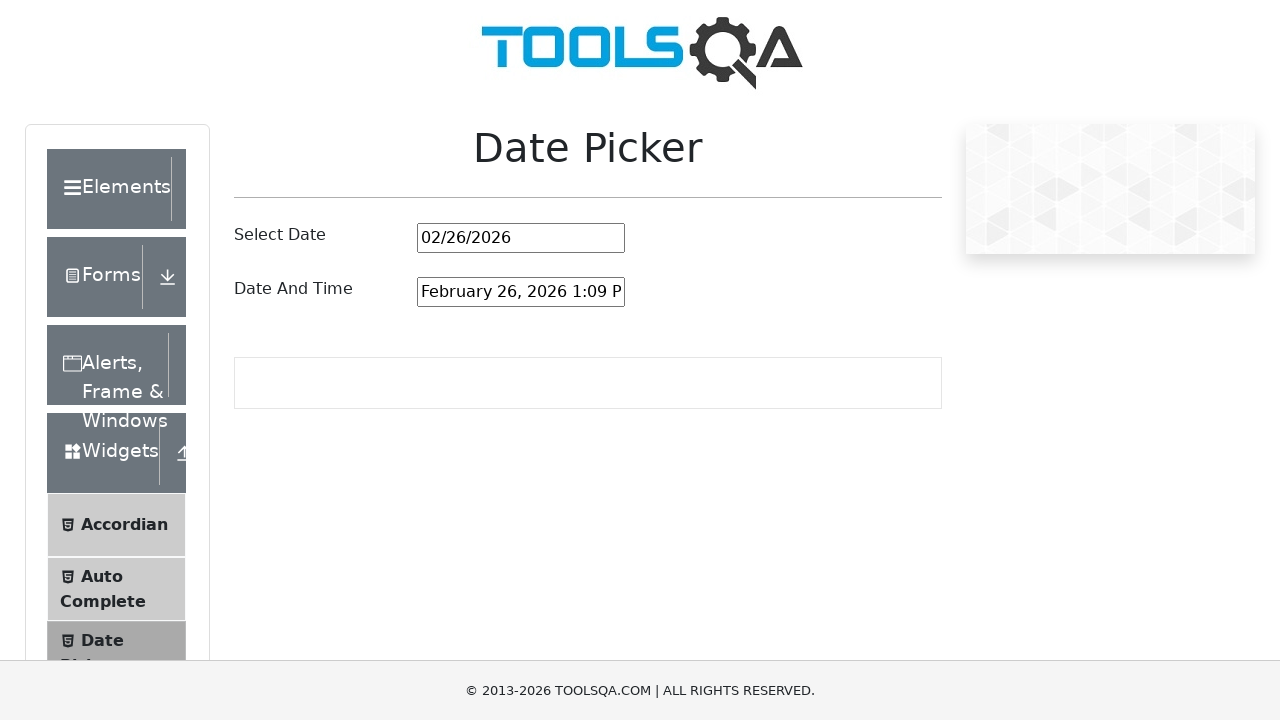

Scrolled to date picker heading
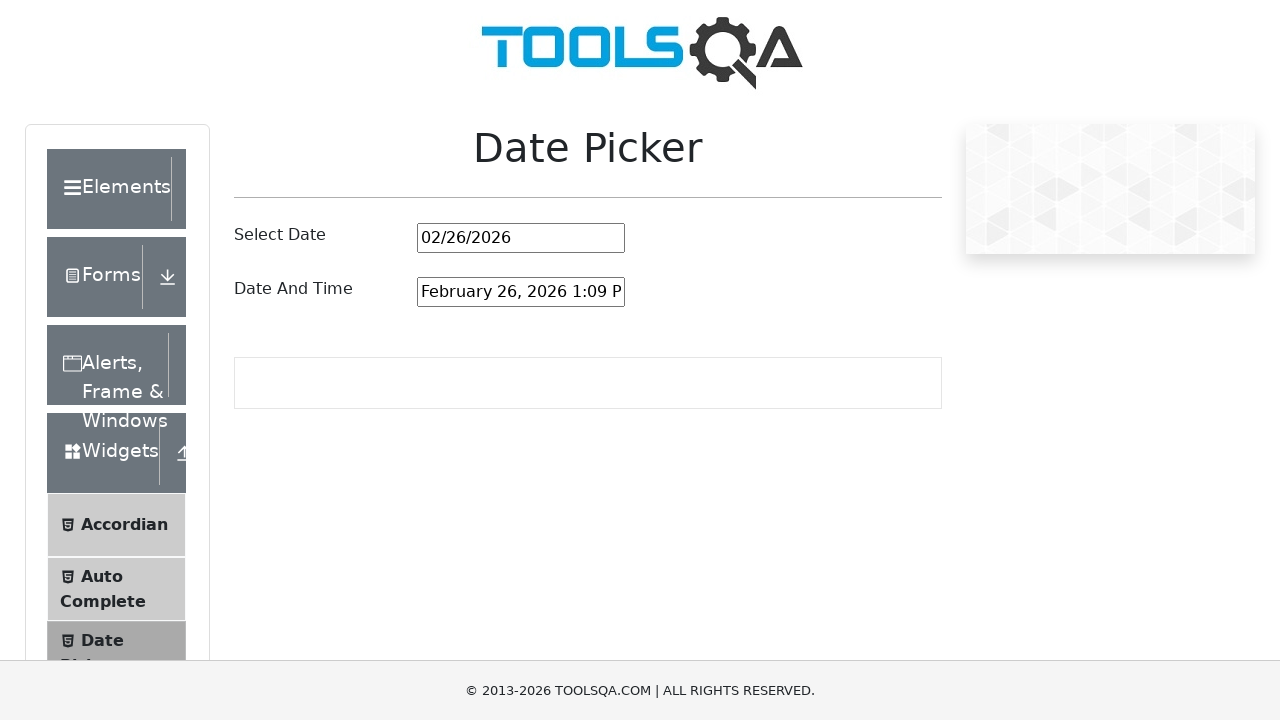

Clicked date picker input field to open calendar widget at (521, 238) on #datePickerMonthYearInput
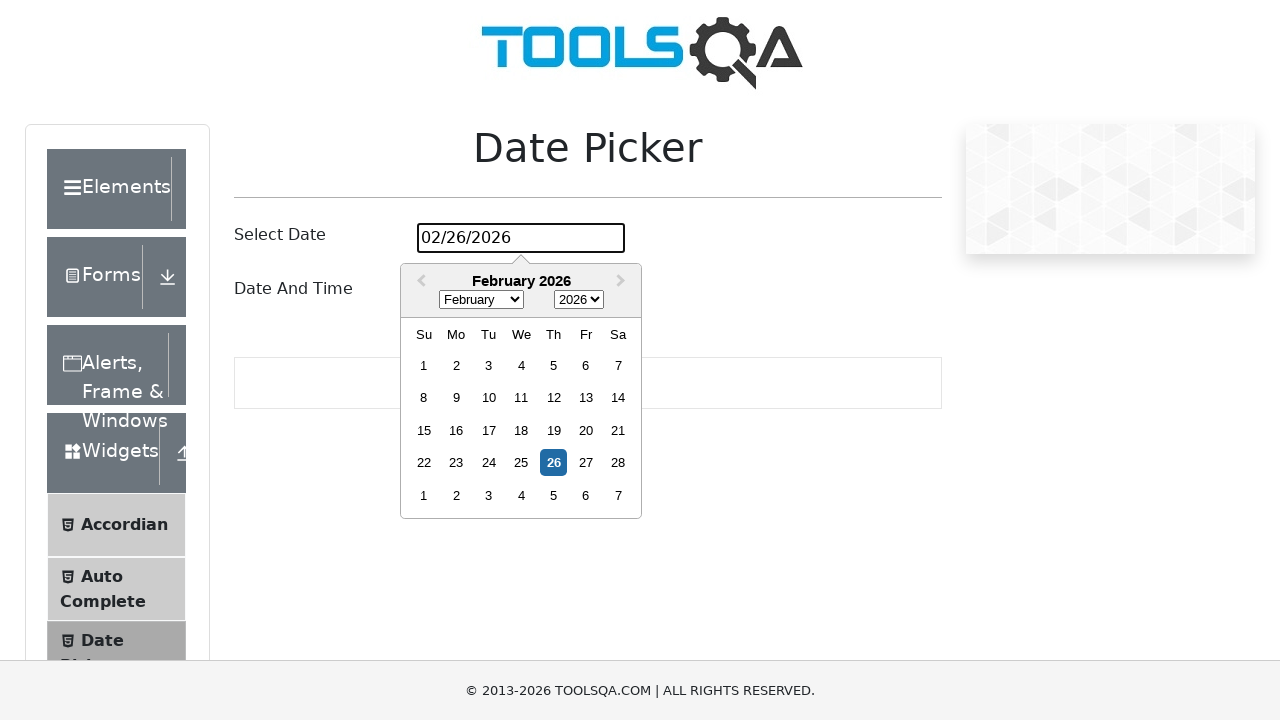

Selected year 1998 from year dropdown on .react-datepicker__year-select
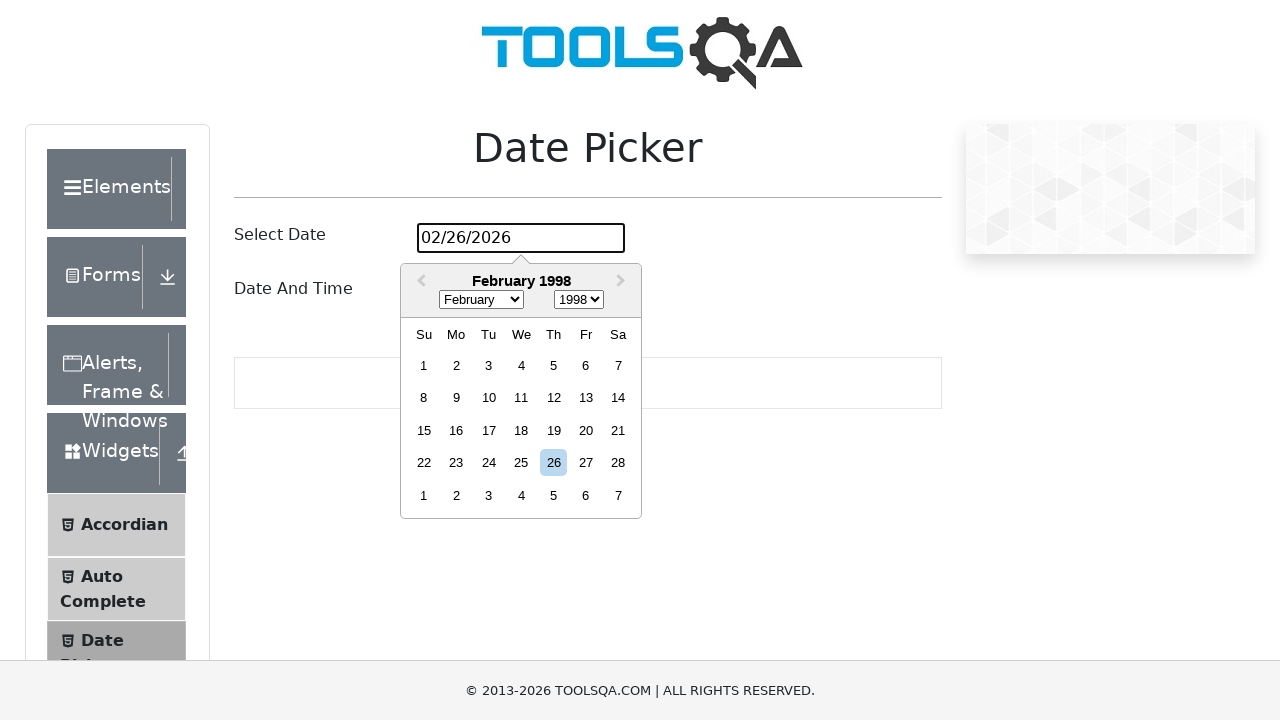

Selected November from month dropdown on .react-datepicker__month-select
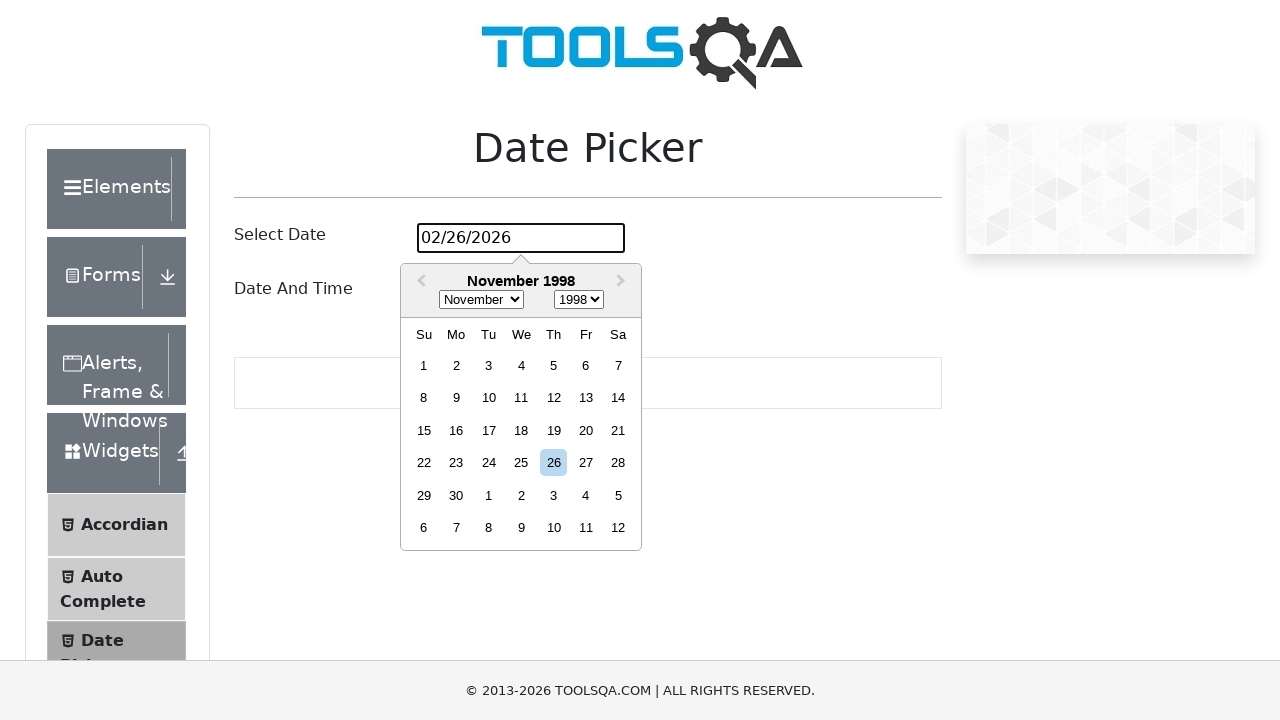

Selected date Saturday, November 7th, 1998 from calendar at (618, 365) on div[aria-label='Choose Saturday, November 7th, 1998']
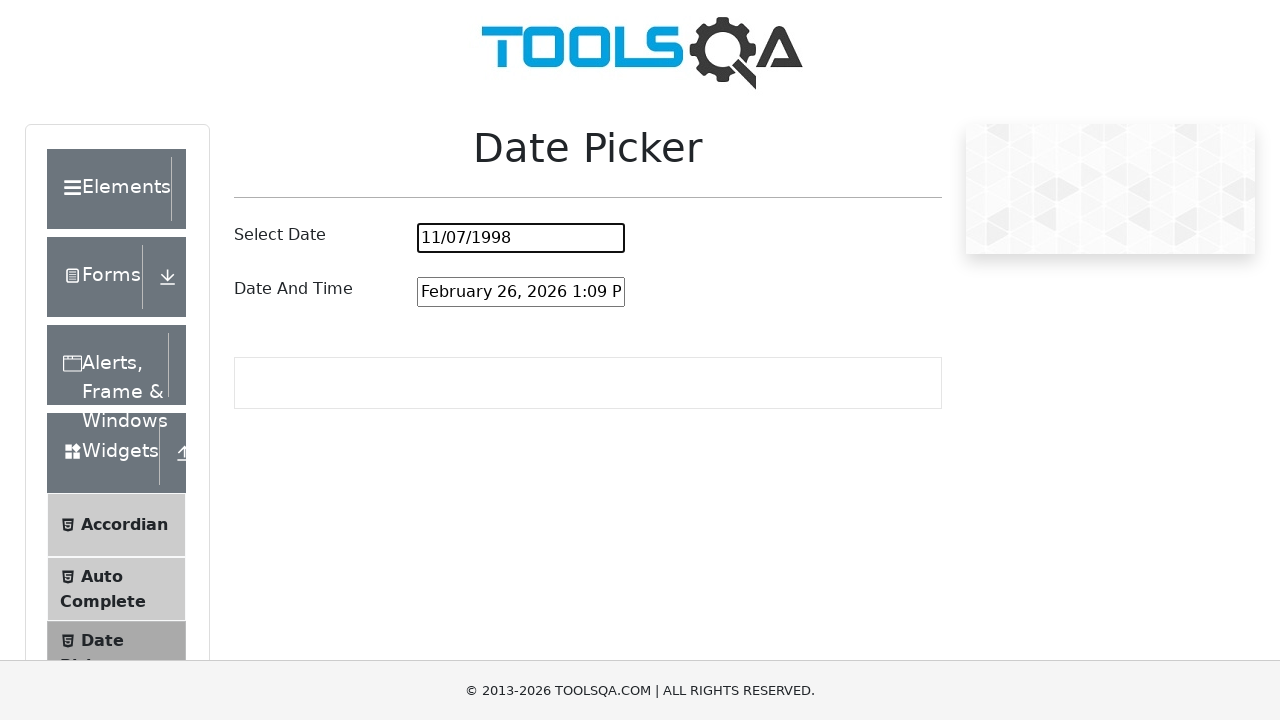

Clicked date and time picker input field at (521, 292) on #dateAndTimePickerInput
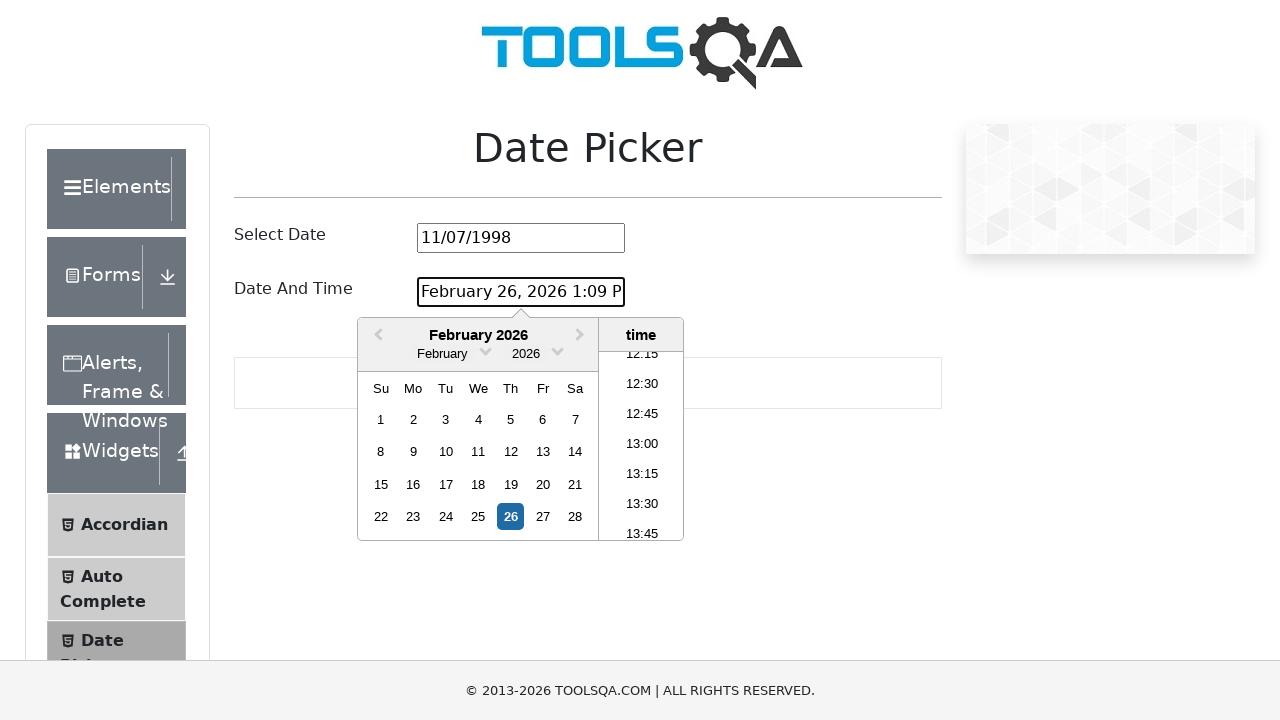

Selected time 02:30 from time picker at (642, 446) on li.react-datepicker__time-list-item:has-text('02:30')
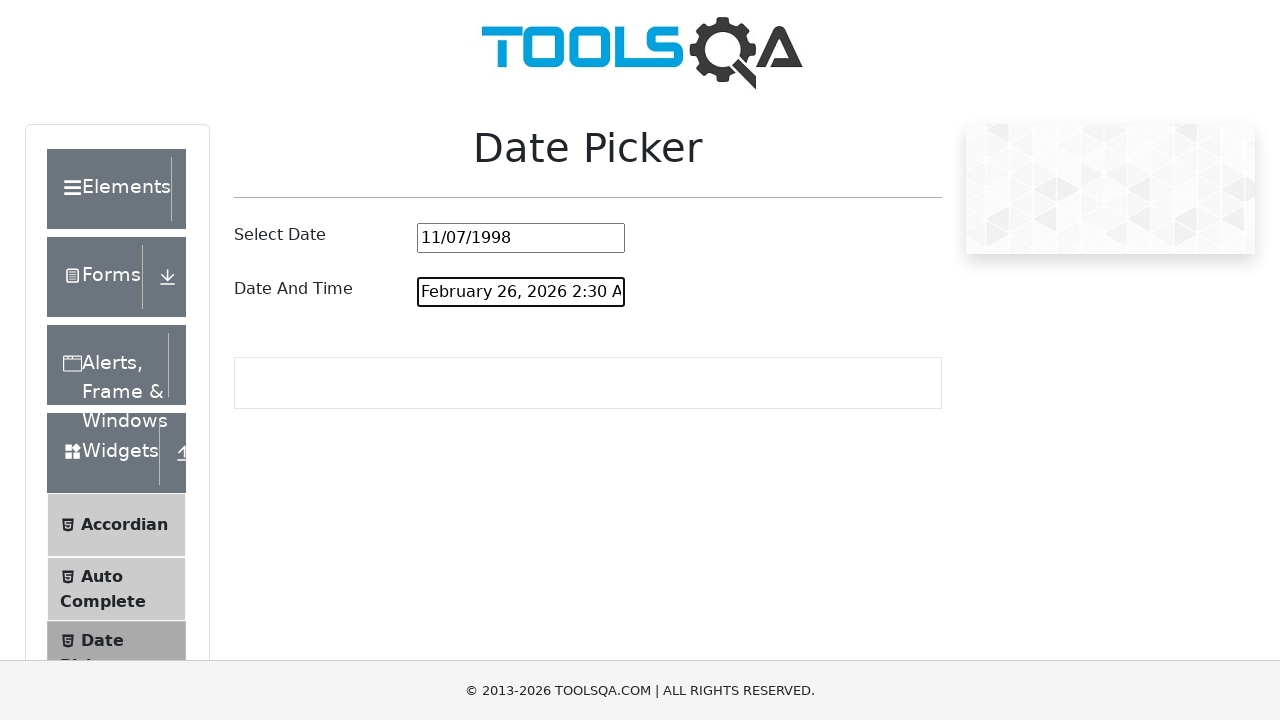

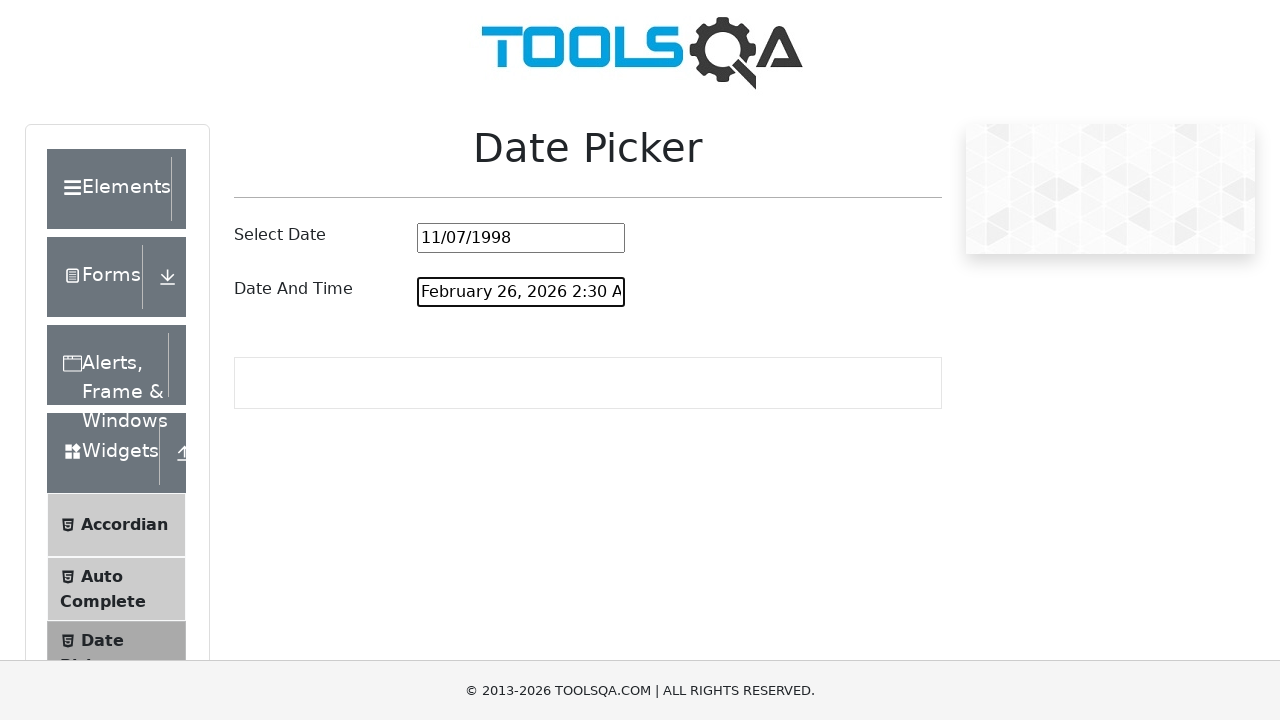